Fills the email field in a text box form

Starting URL: https://demoqa.com/text-box

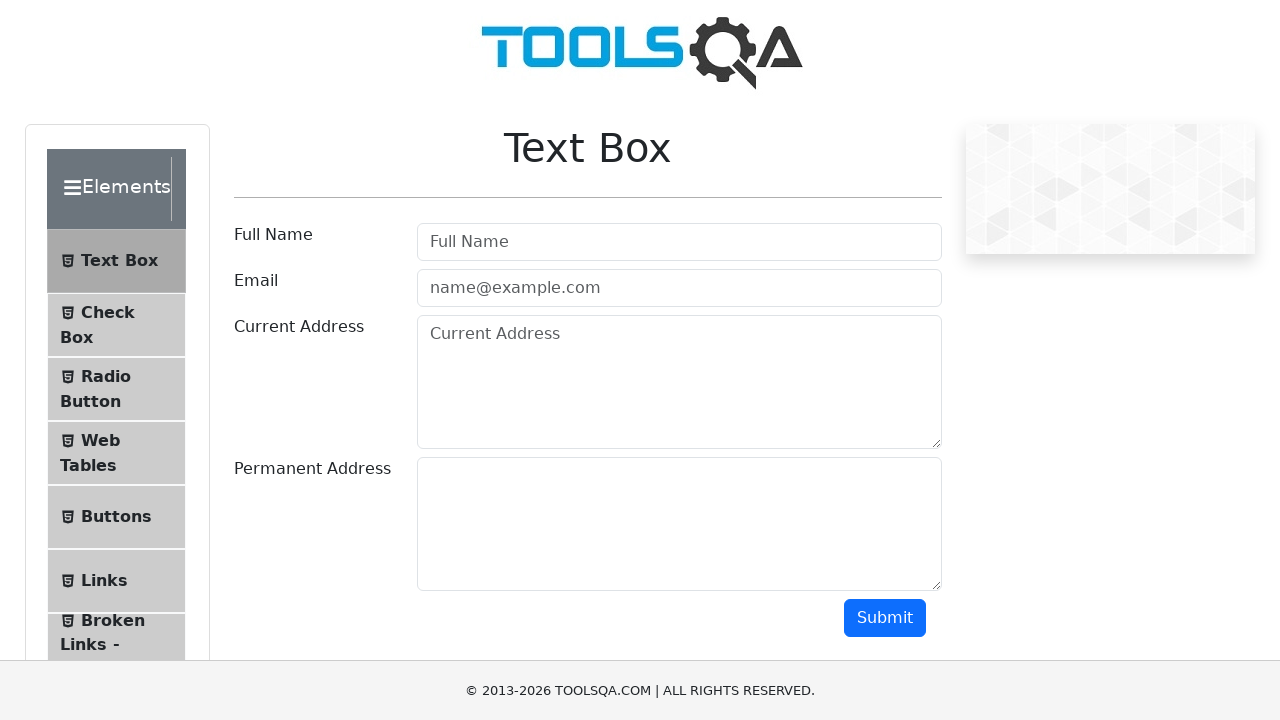

Clicked on the email field at (679, 288) on #userEmail
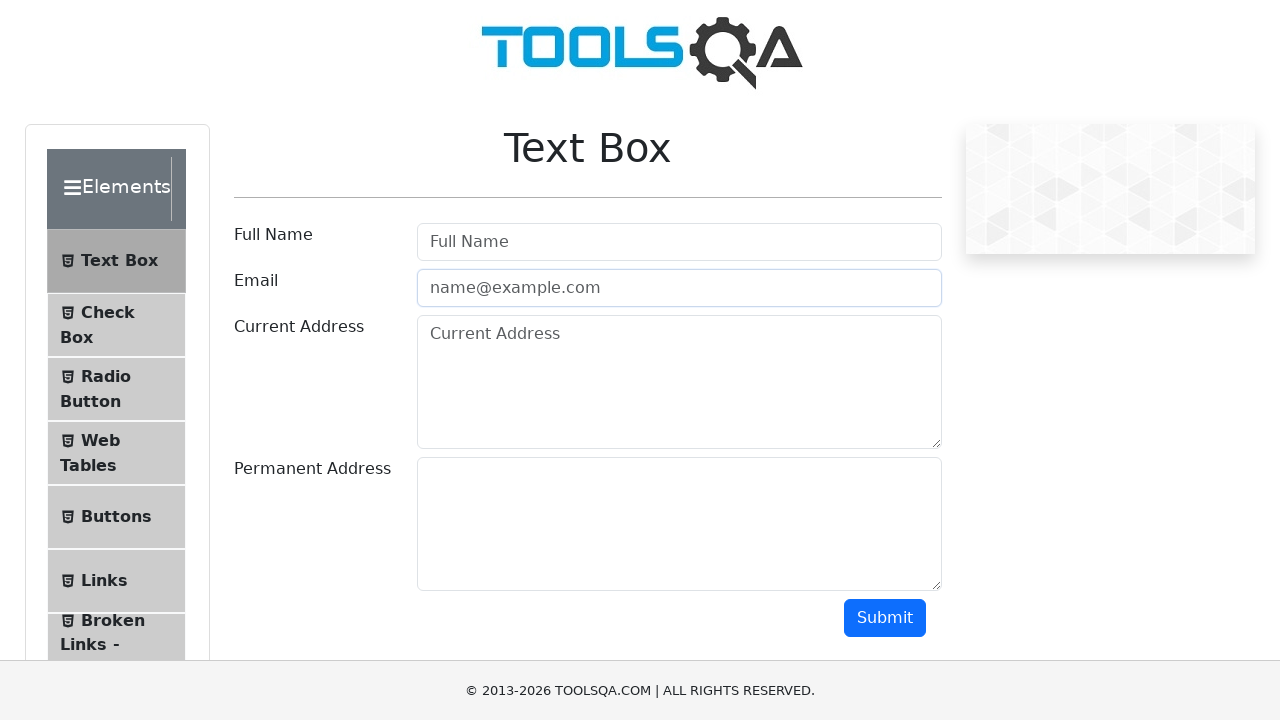

Filled email field with 'HakkiBulut@gmail.com' on #userEmail
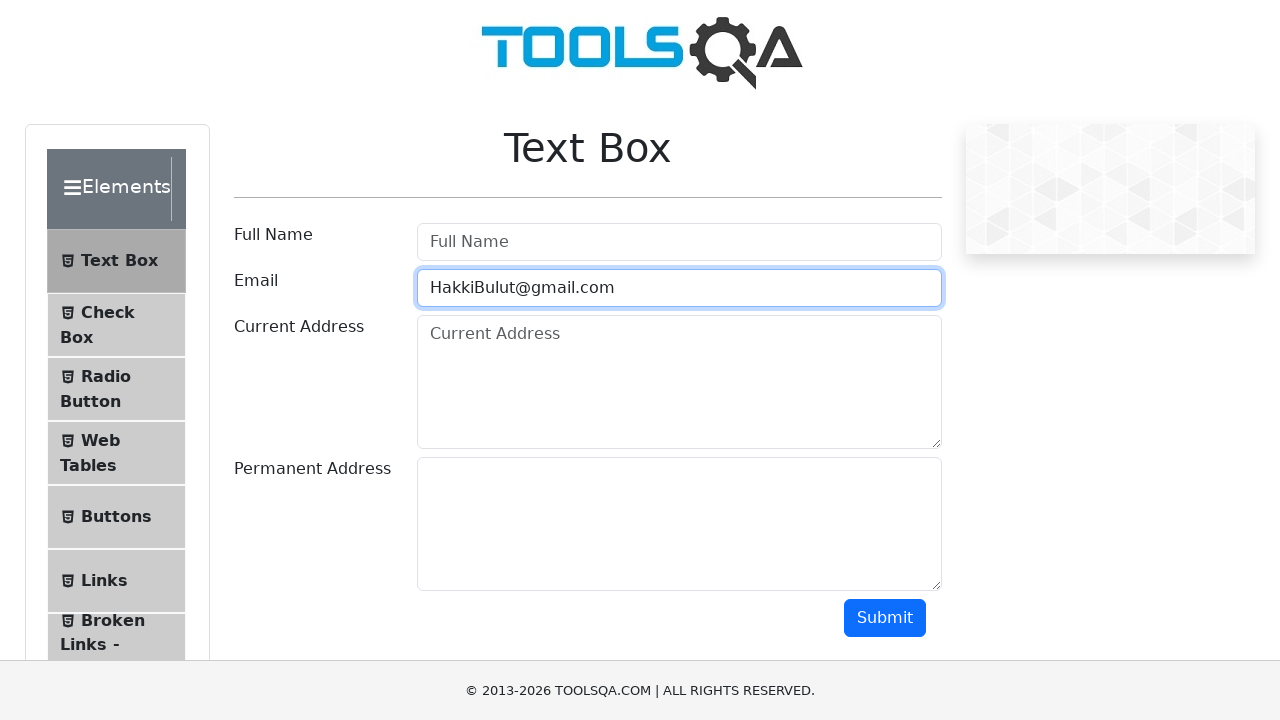

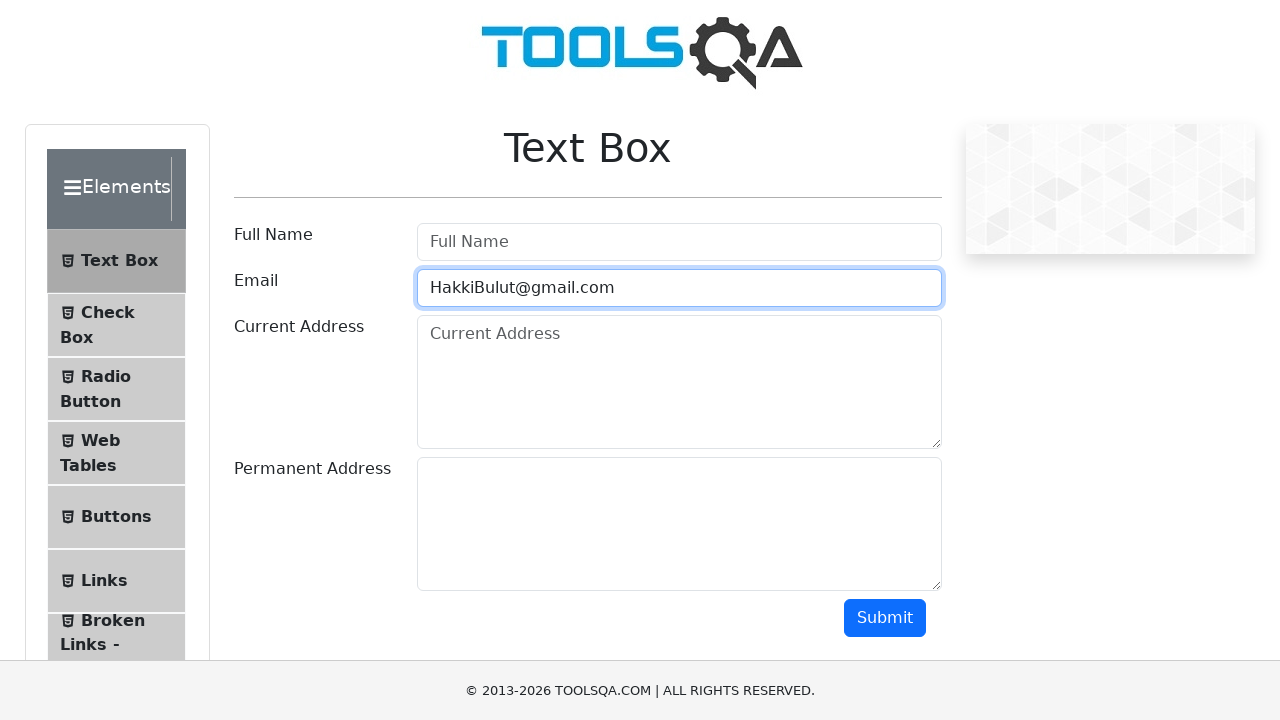